Tests accepting a JavaScript alert by navigating to the JavaScript alerts page, triggering an alert, and accepting it.

Starting URL: https://the-internet.herokuapp.com/

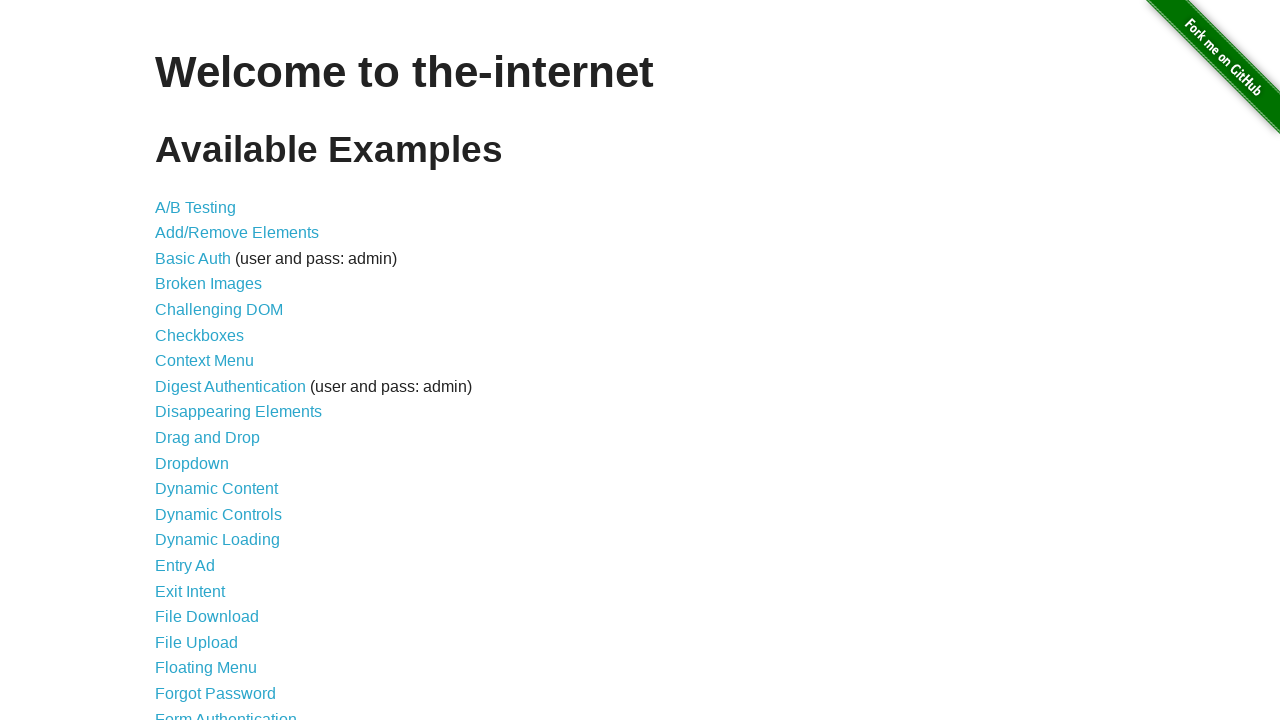

Clicked on JavaScript Alerts link to navigate to the alerts page at (214, 361) on a[href='/javascript_alerts']
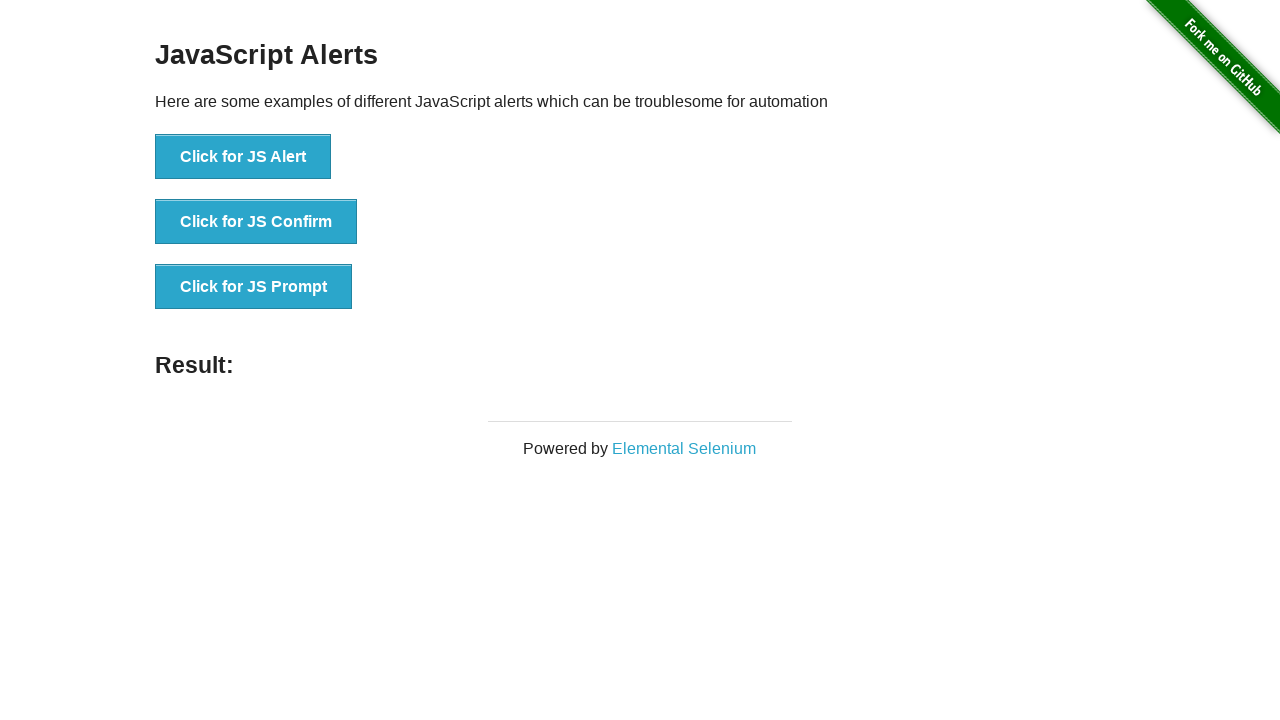

Clicked button to trigger JavaScript alert at (243, 157) on xpath=//button[text()='Click for JS Alert']
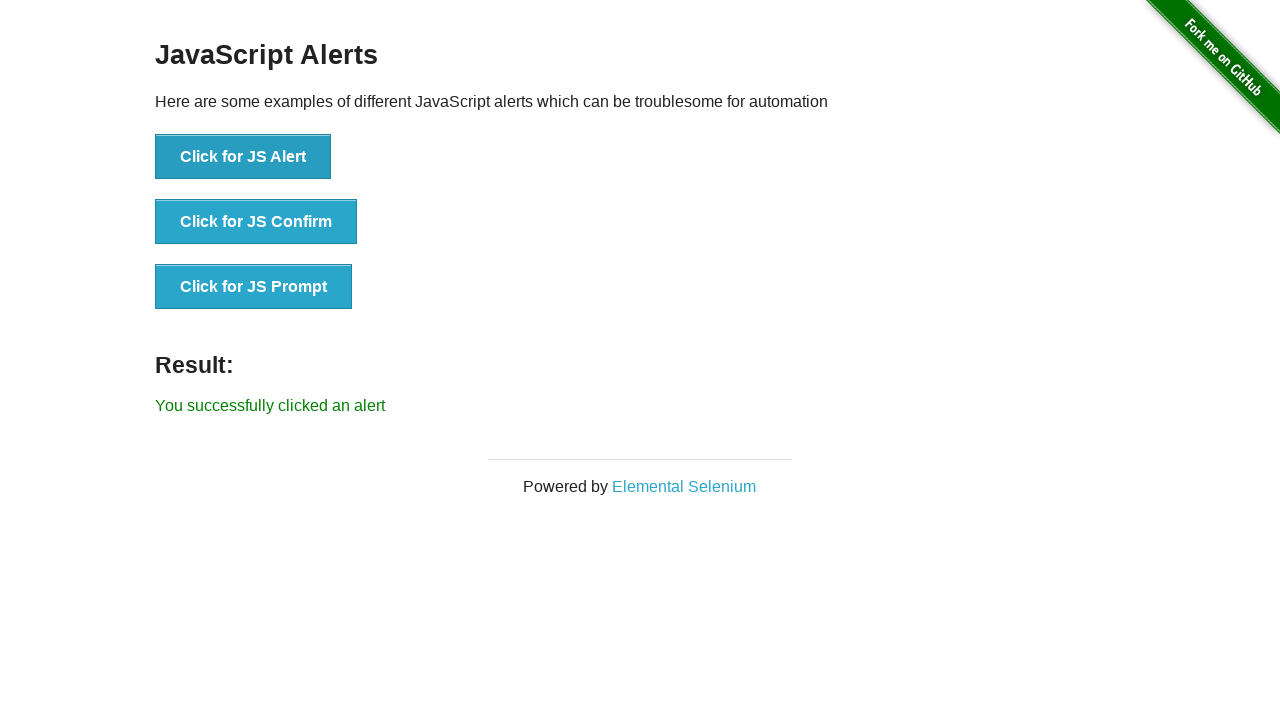

Set up dialog handler to automatically accept alerts
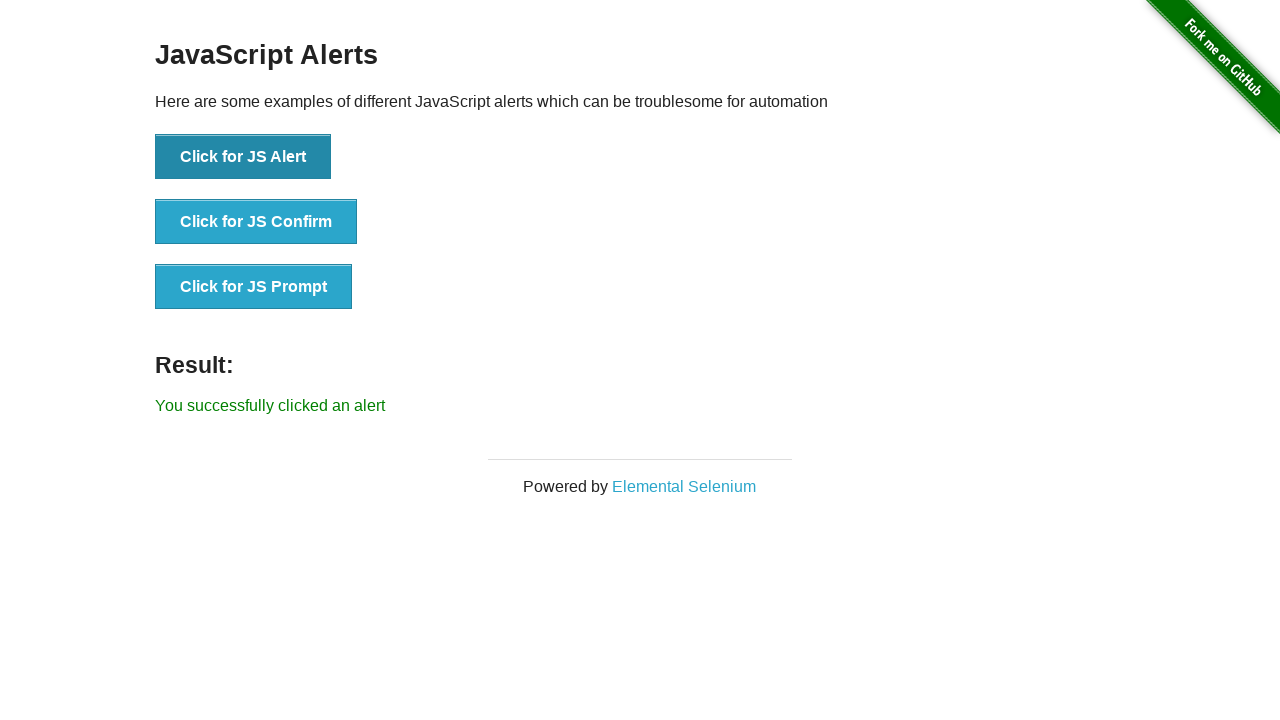

Clicked button again to trigger alert and automatically accept it at (243, 157) on xpath=//button[text()='Click for JS Alert']
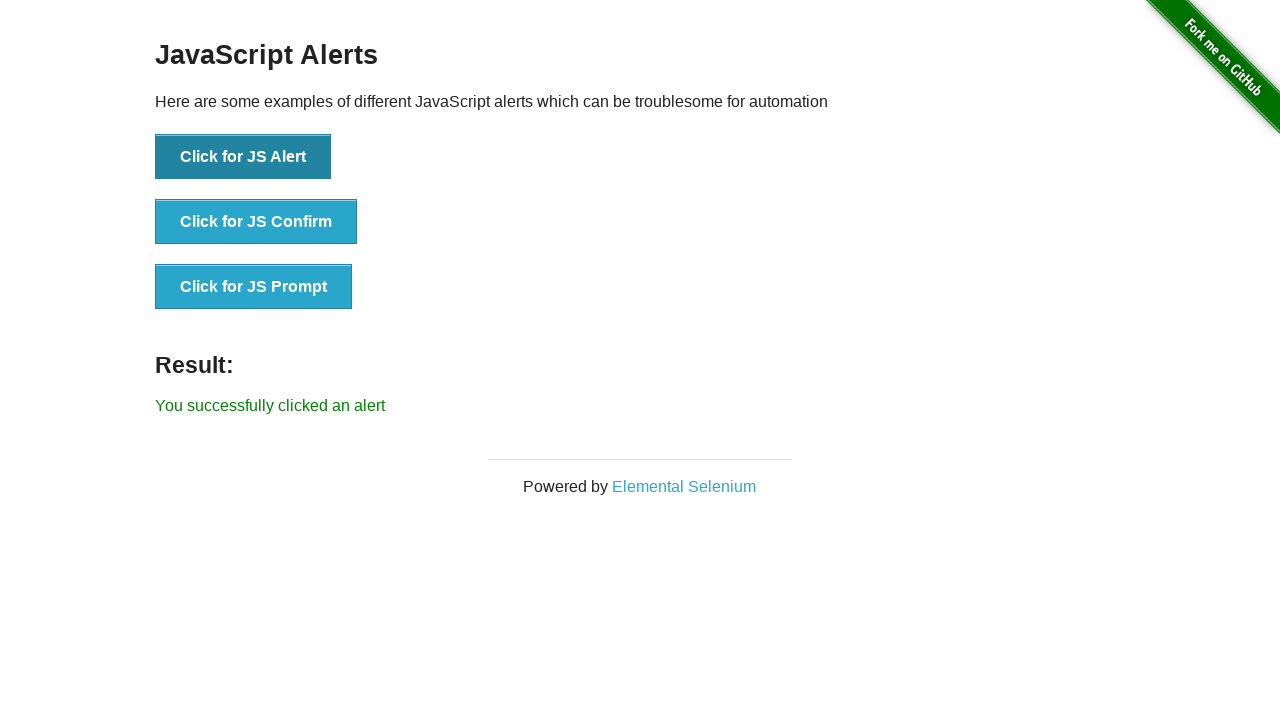

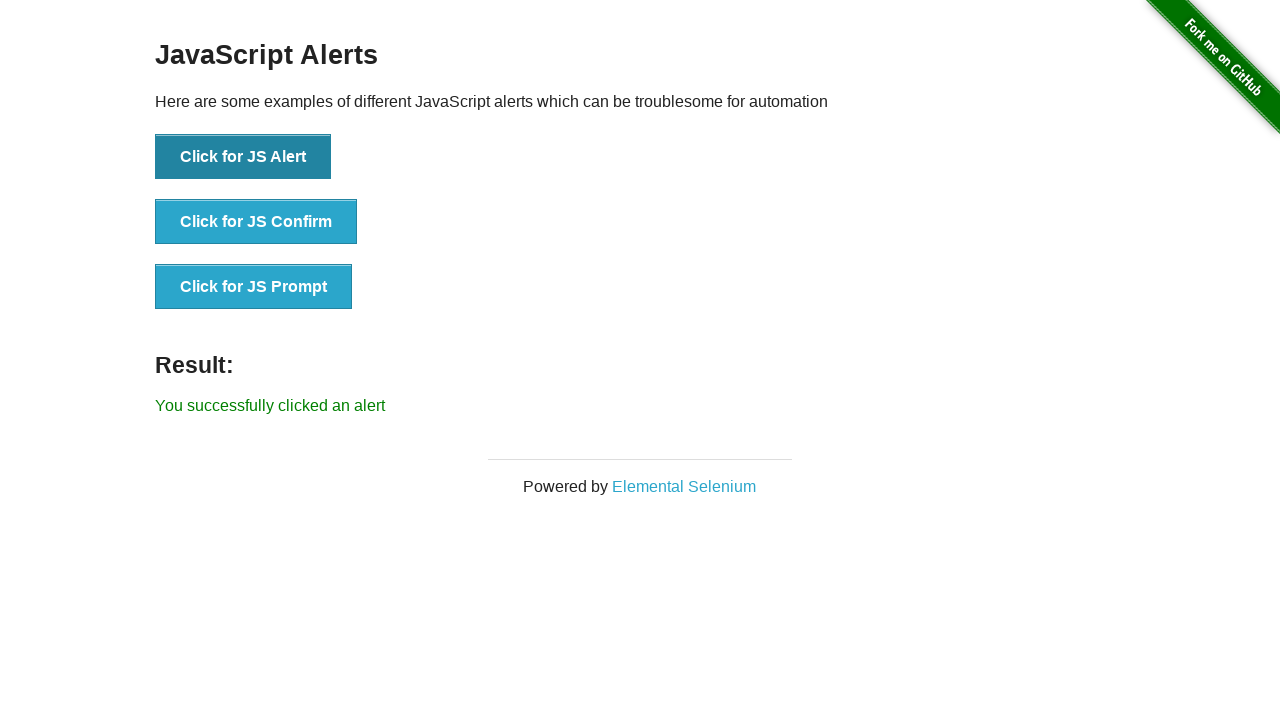